Tests a form by filling in header, MKE, OAI, and name input fields, submitting the form, verifying an error message appears, and then clearing the form.

Starting URL: https://devmountain-qa.github.io/enter-wanted/1.4_Assignment/index.html

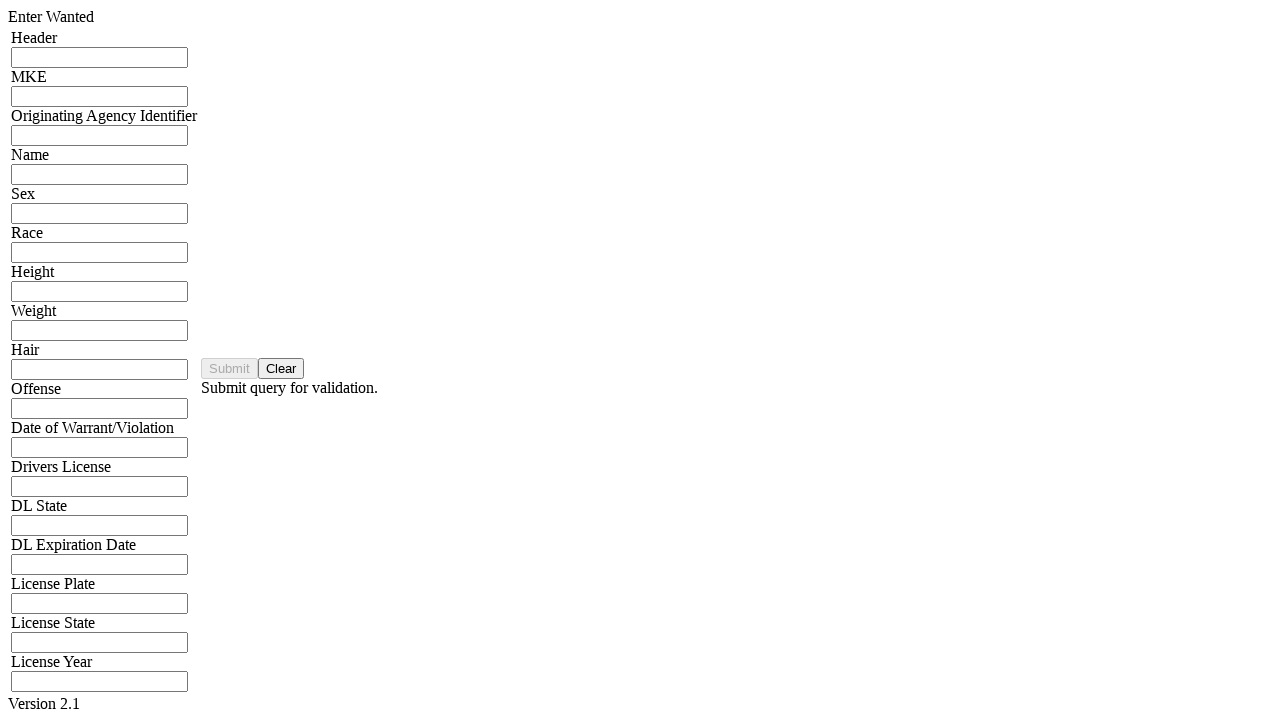

Filled header input field with 'Hello World' on input[name="hdrInput"]
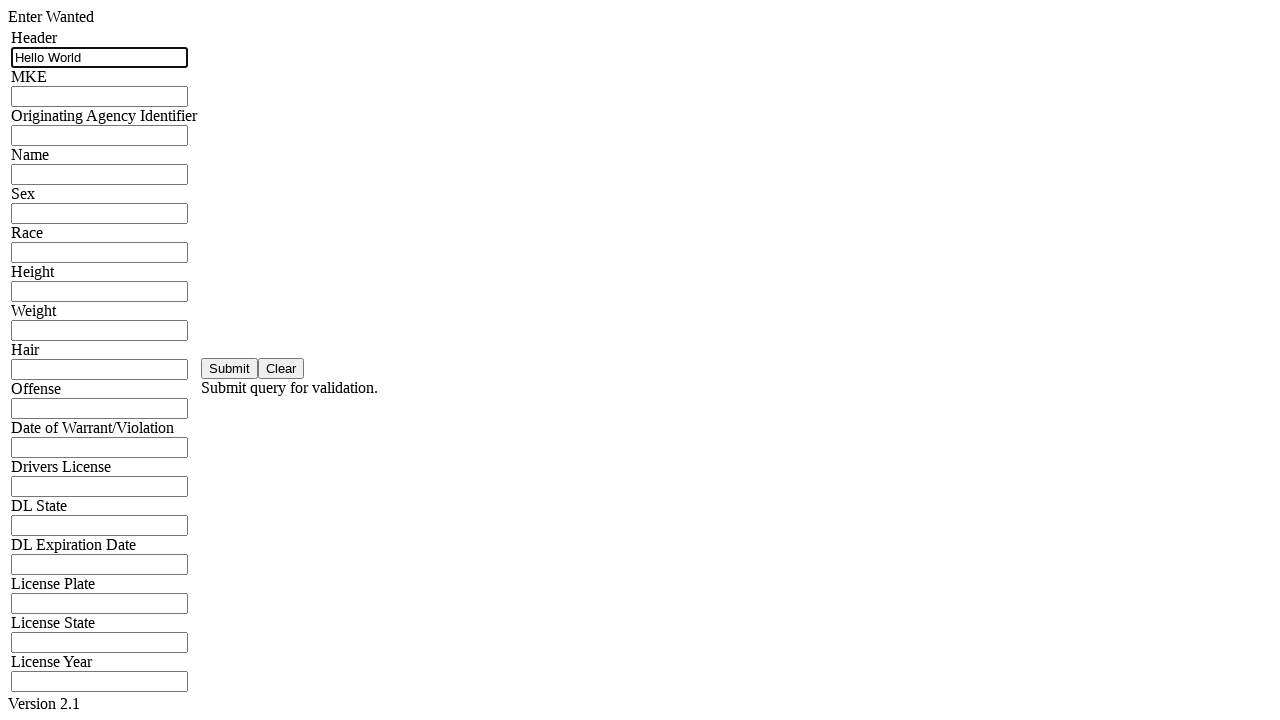

Filled MKE input field with 'Hi' on input[name="mkeInput"]
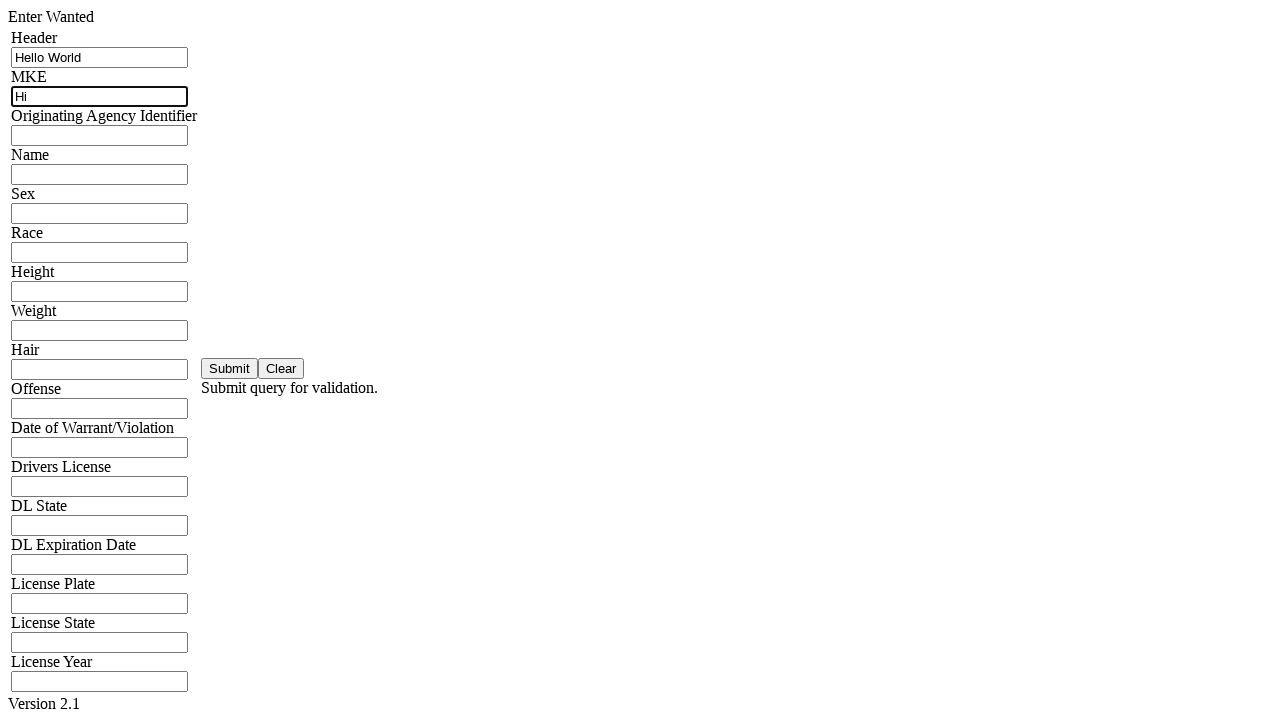

Filled OAI/ORI input field with 'LOL' on input[name="oriInput"]
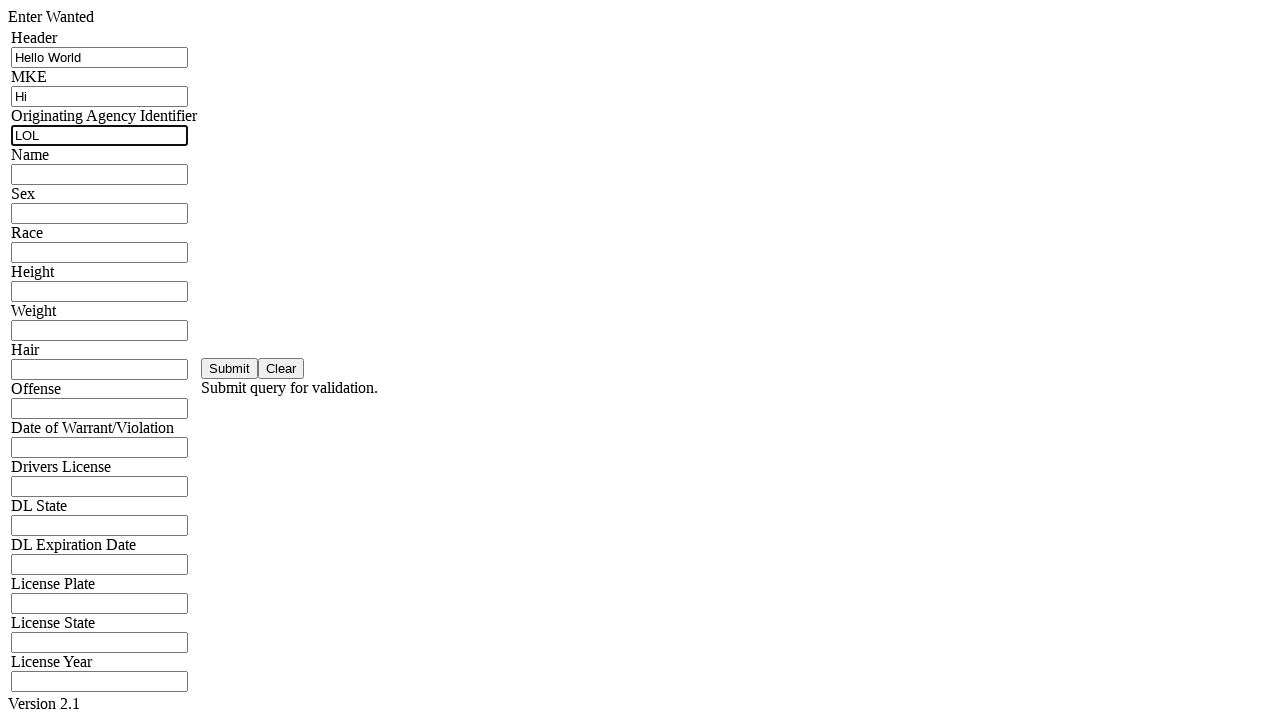

Filled name input field with 'Nick Mullen' on input[name="namInput"]
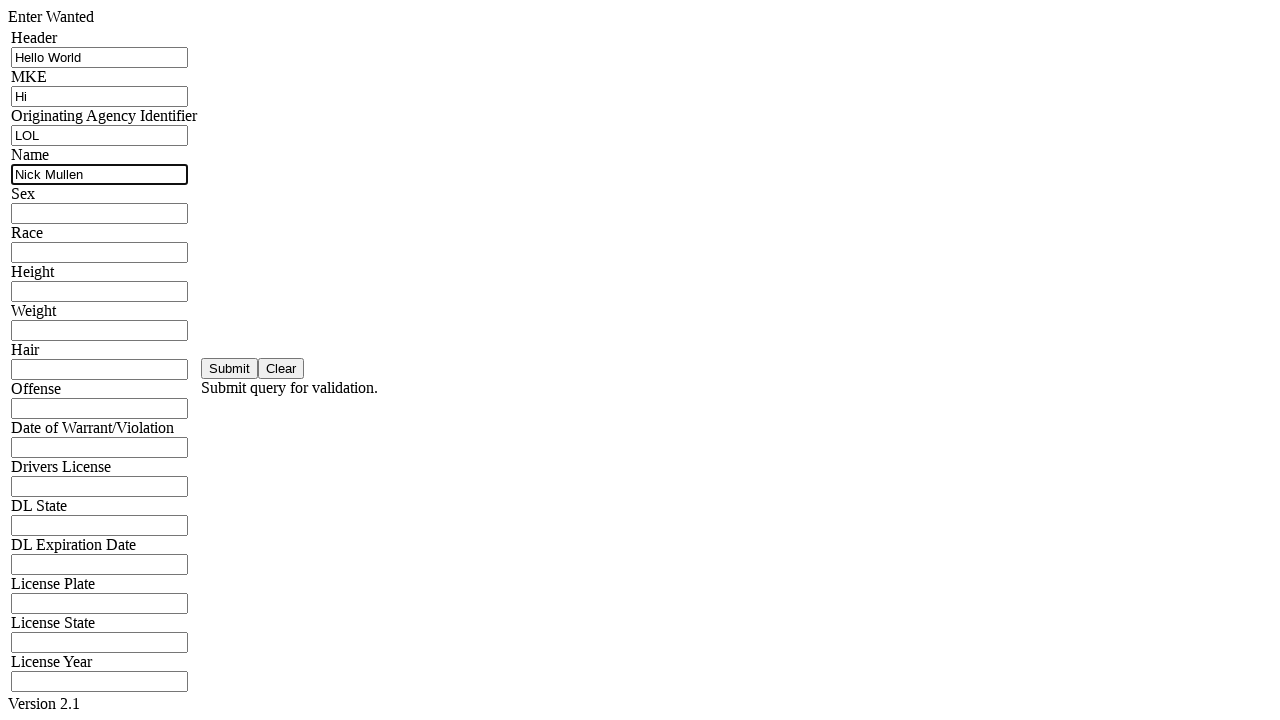

Clicked the save/submit button at (230, 368) on button#saveBtn
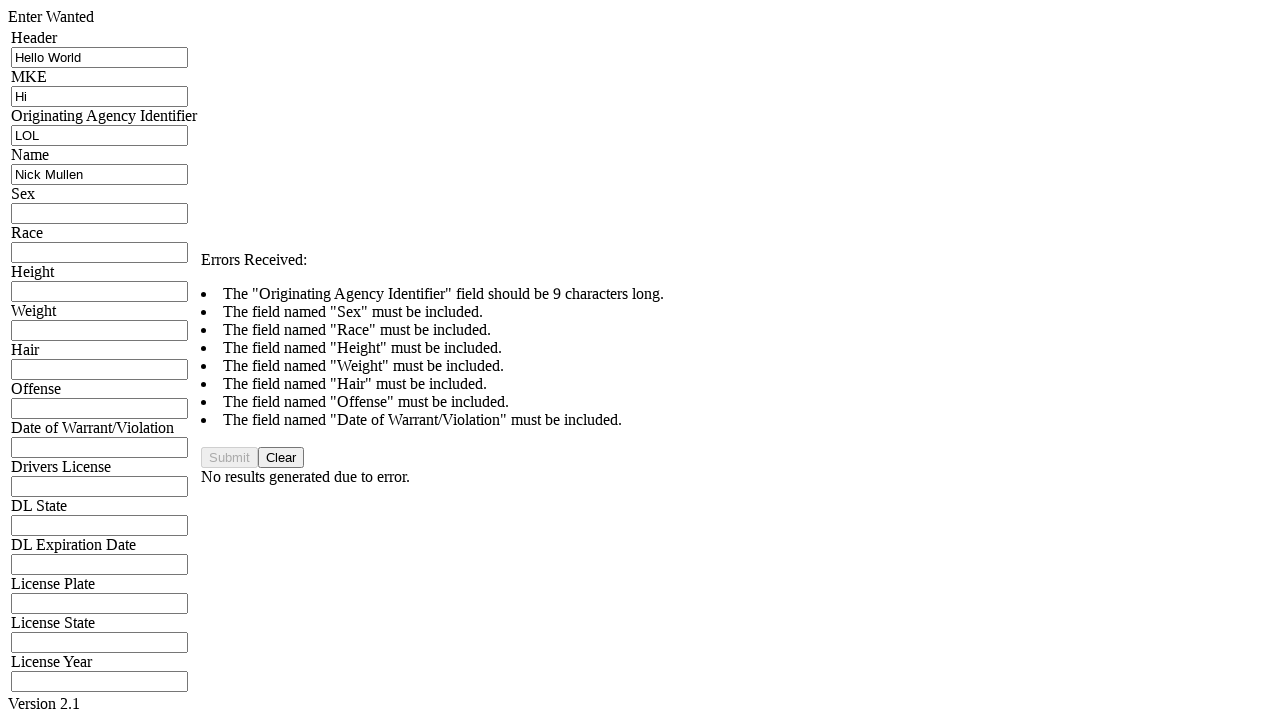

Error message appeared on the form
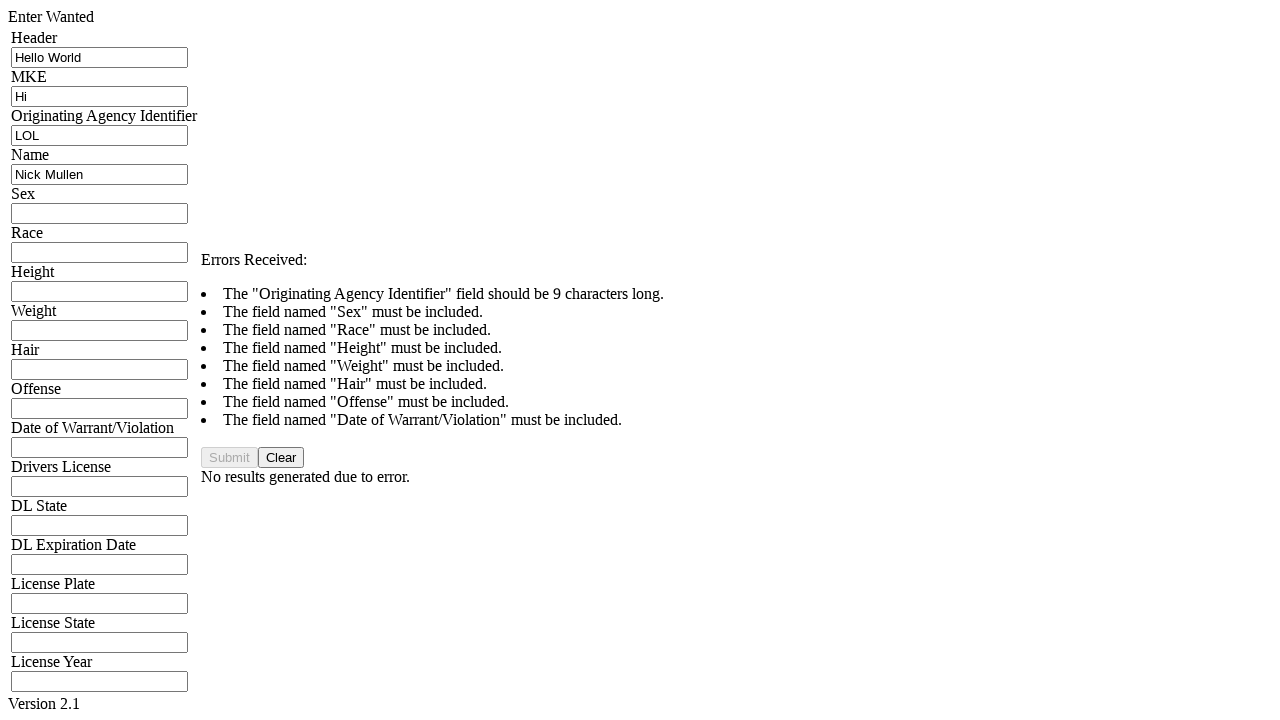

Clicked the clear button to reset the form at (281, 458) on button#clearBtn
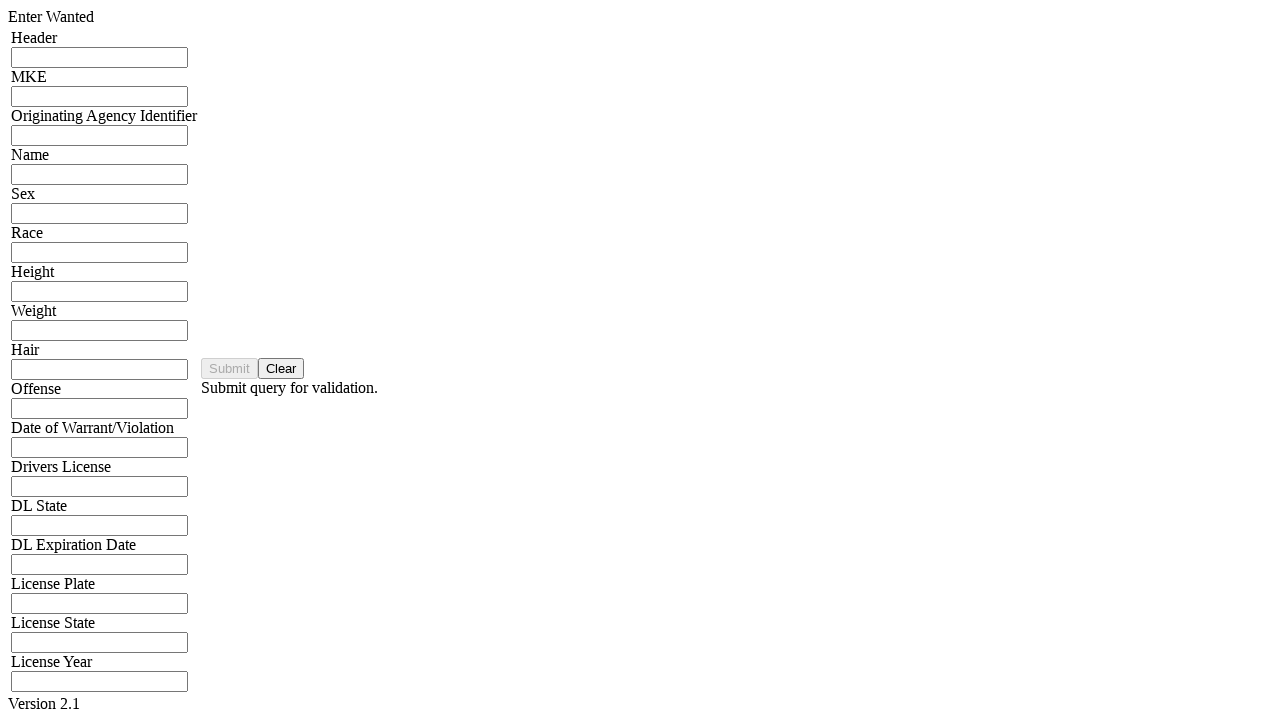

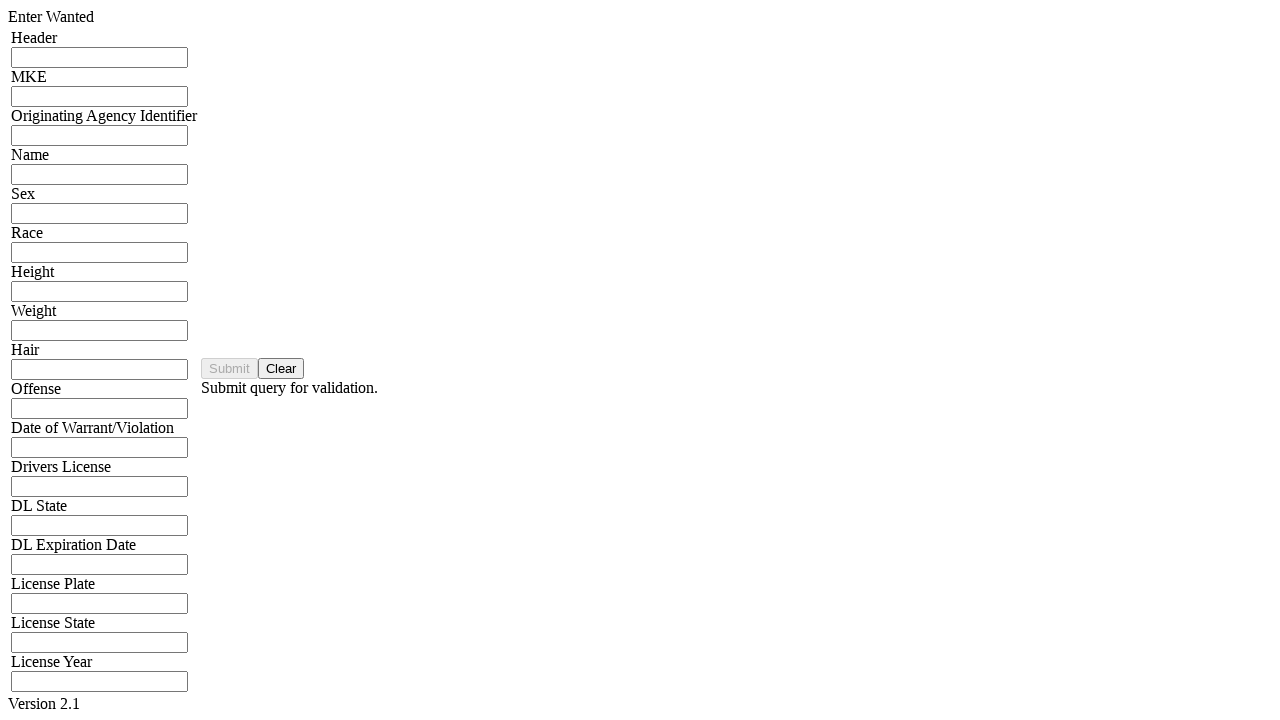